Navigates to livescore.com, then navigates to a specific sports section (Football - Champions League), and scrolls down the page to view content

Starting URL: http://www.livescore.com/

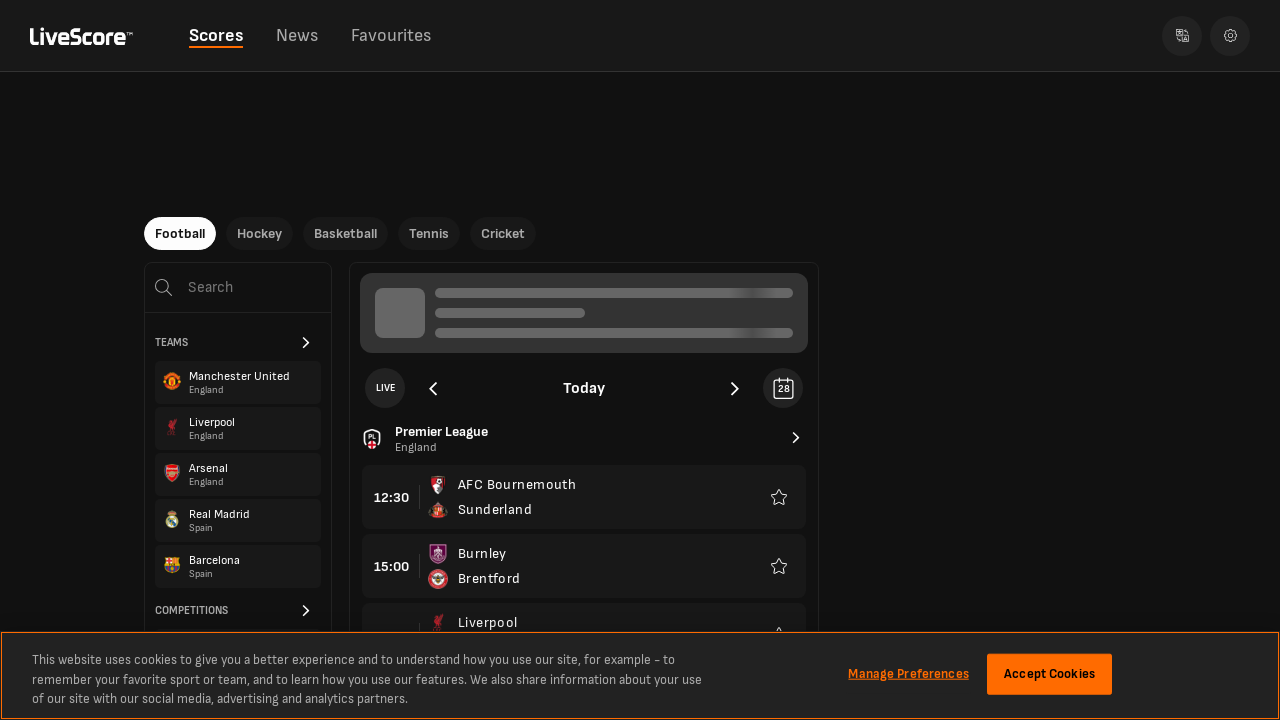

Navigated to livescore.com Football - Champions League section
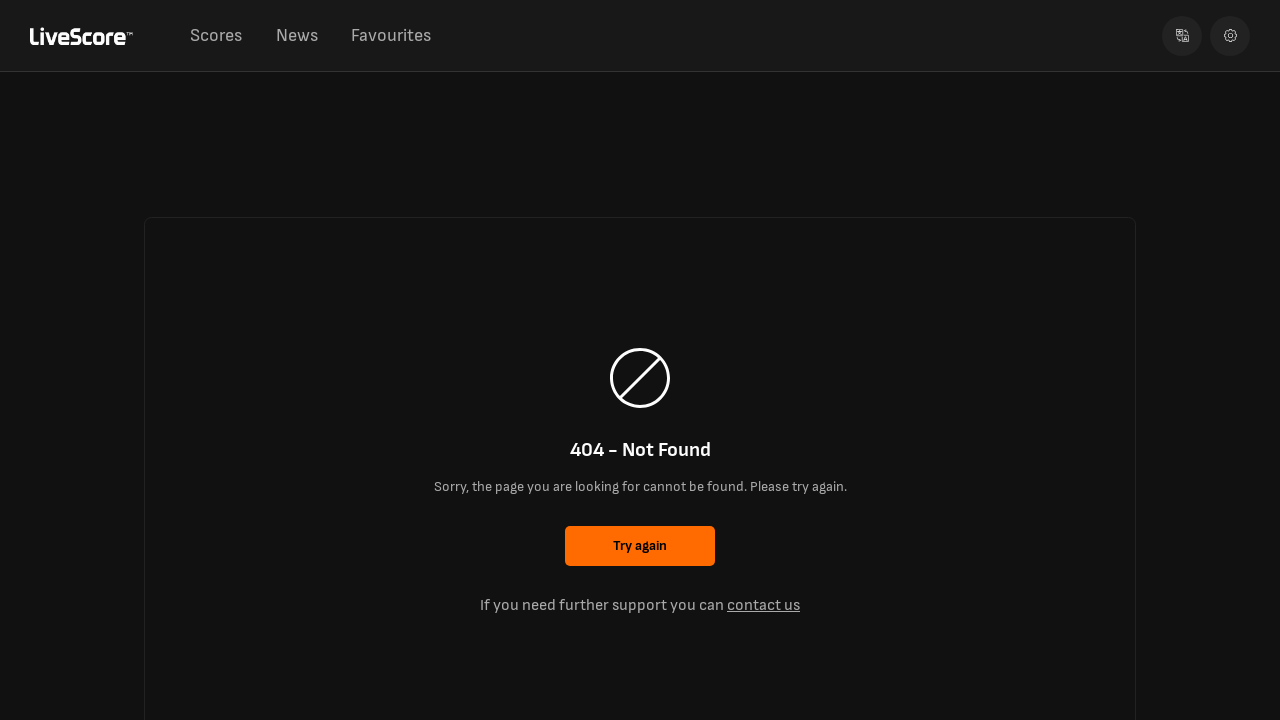

Page content fully loaded (networkidle)
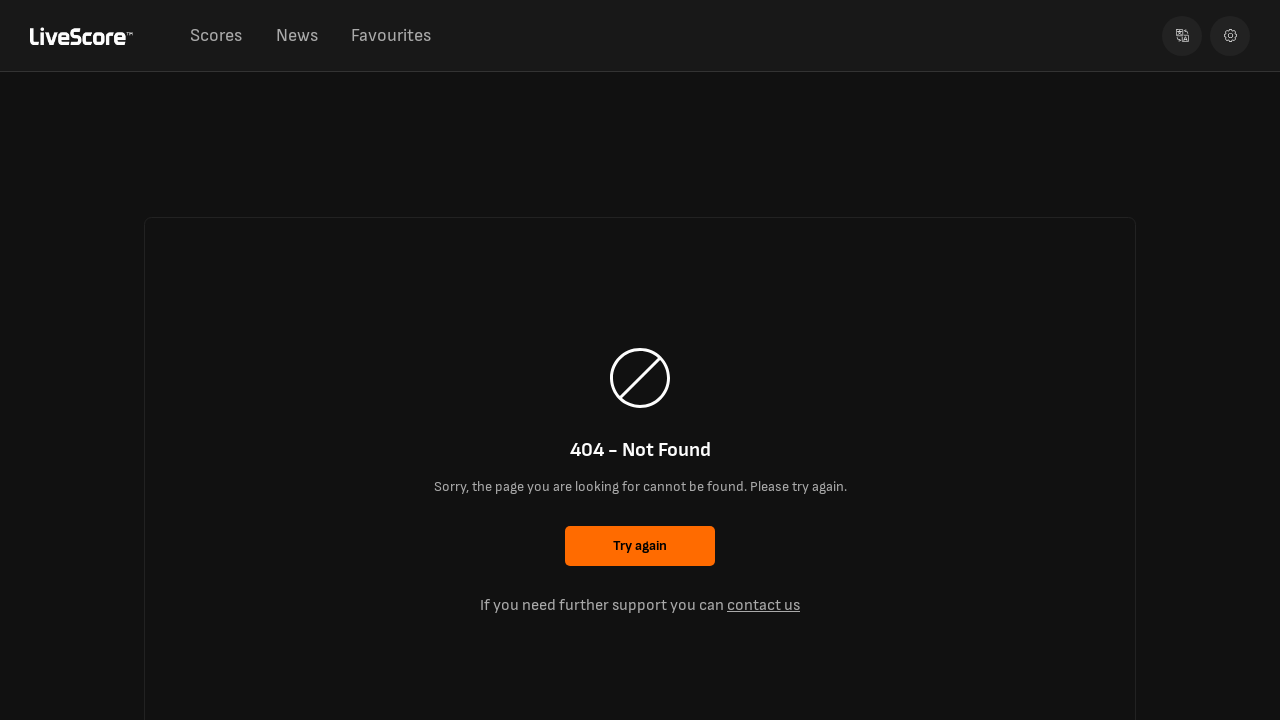

Scrolled down 200 pixels to view more content
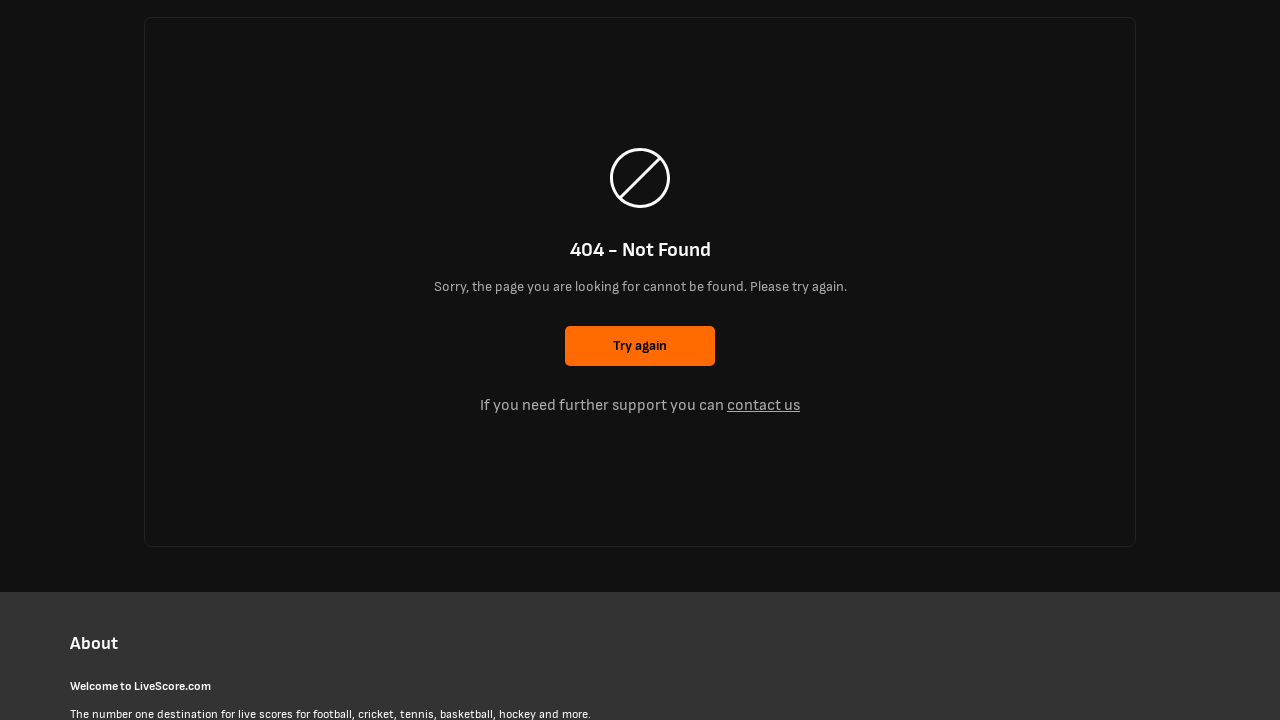

Waited 1 second for dynamic content to load
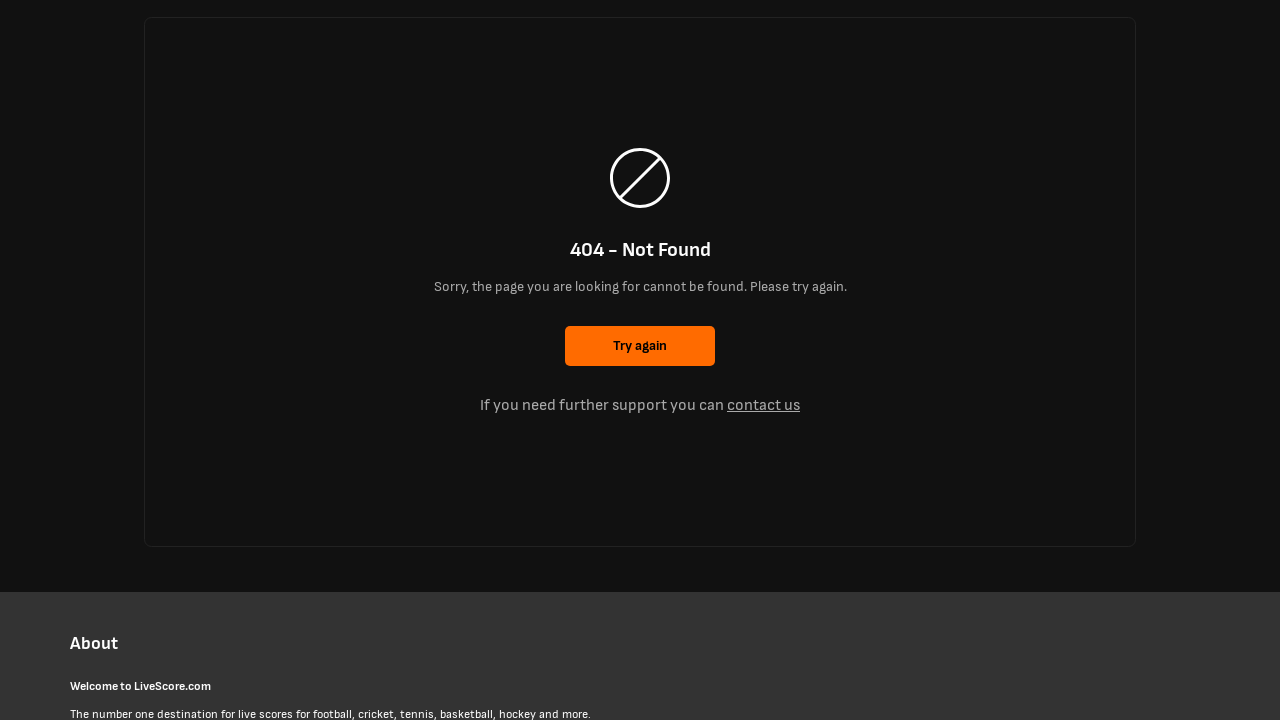

Scrolled down 400 pixels to view additional content
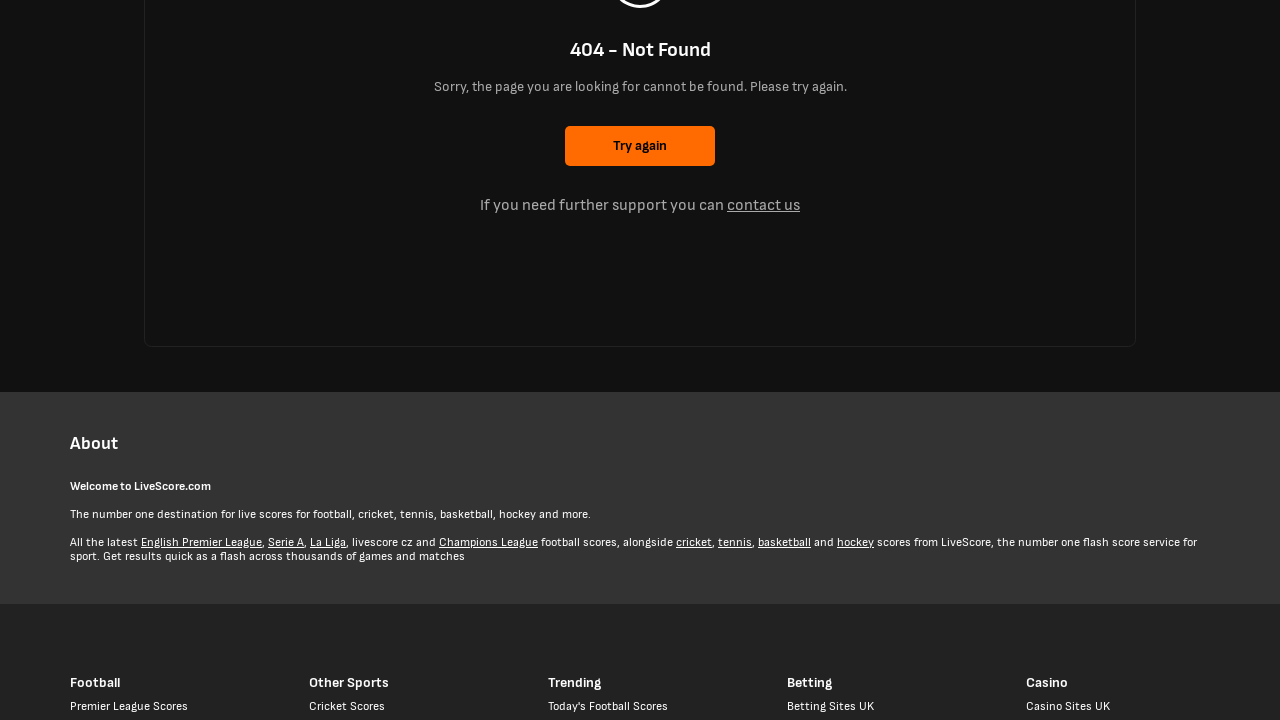

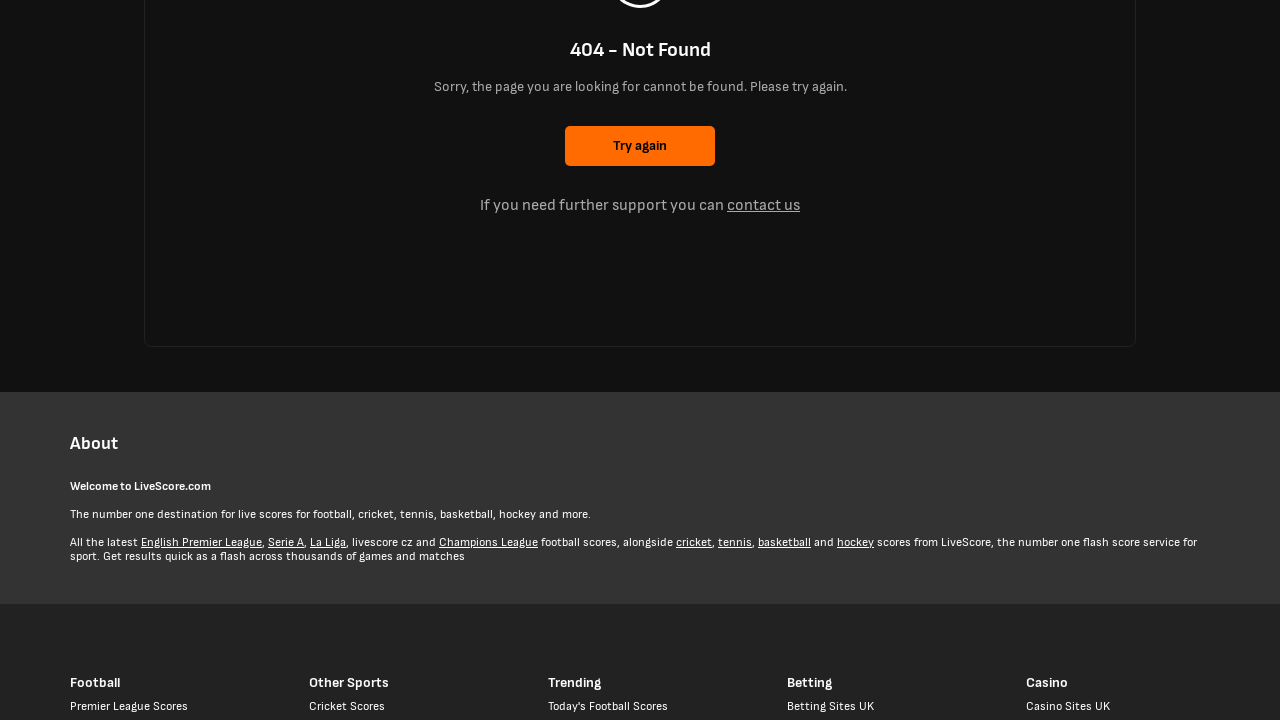